Tests browser window manipulation by getting the current window size, setting a custom window size, and then maximizing the window.

Starting URL: http://example.selenium.jp/reserveApp/

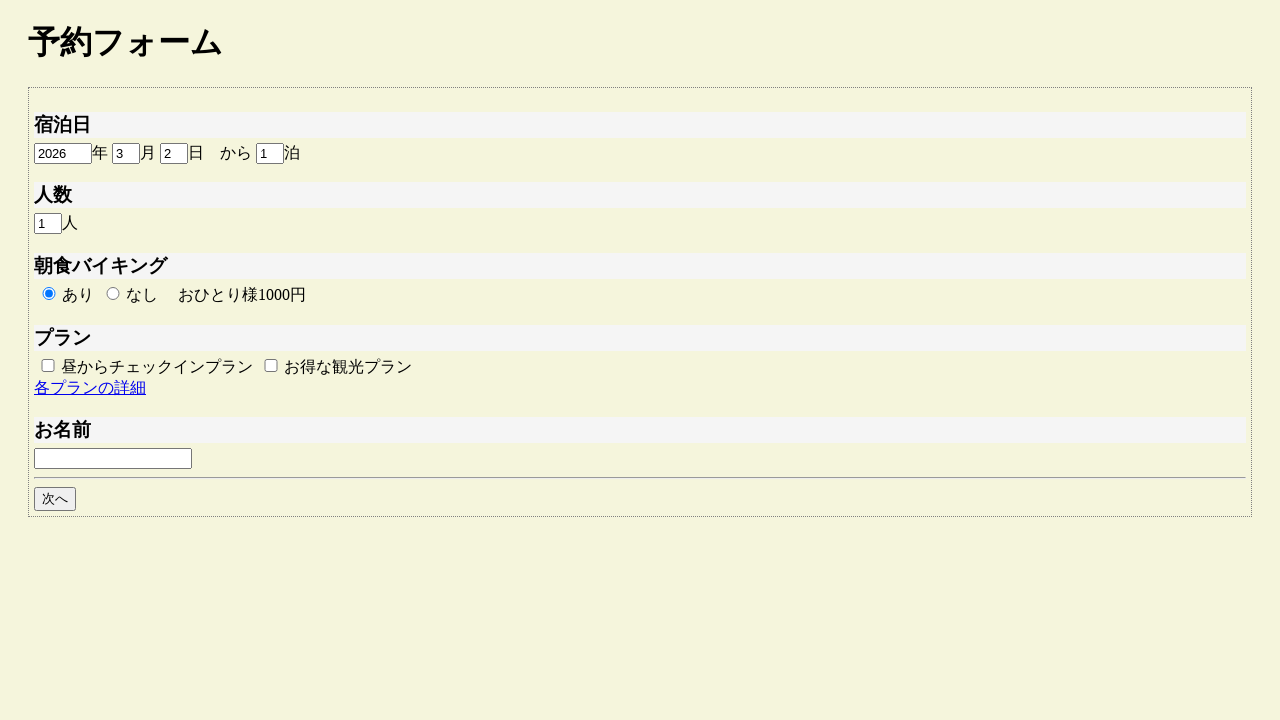

Retrieved current viewport size
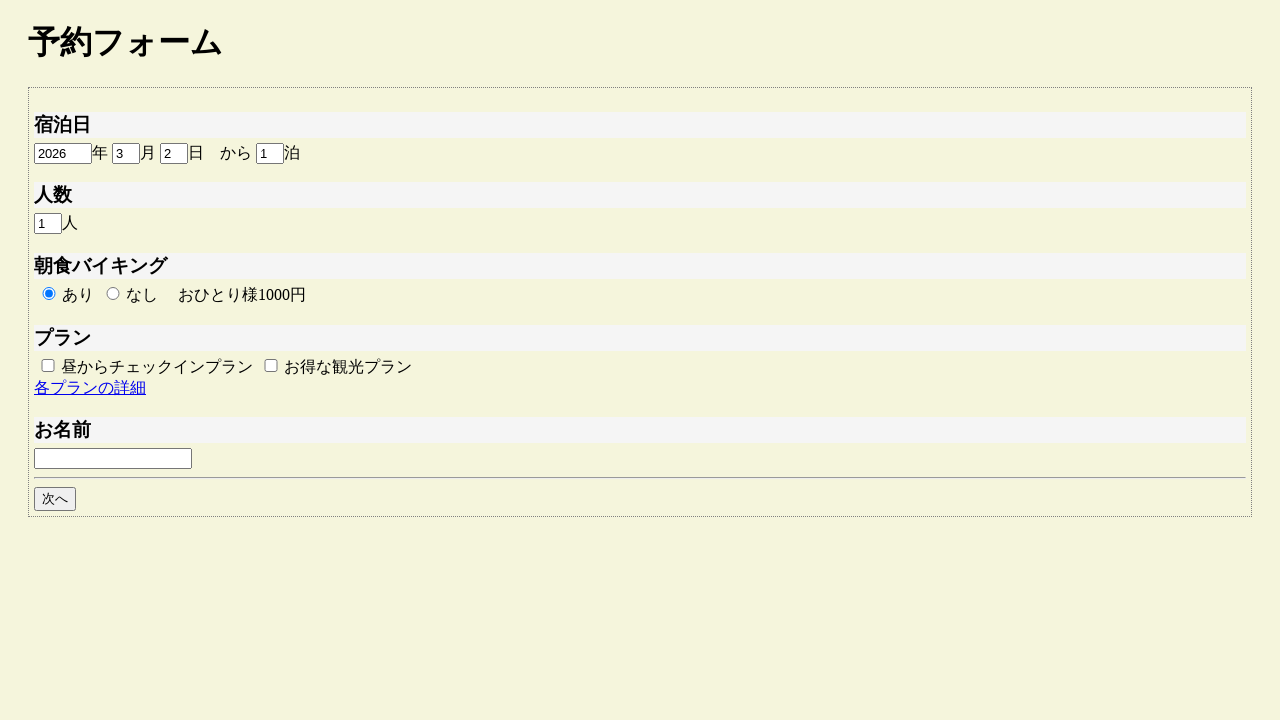

Set custom viewport size to 100x200
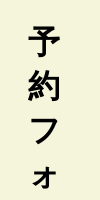

Maximized window by setting viewport size to 1920x1080
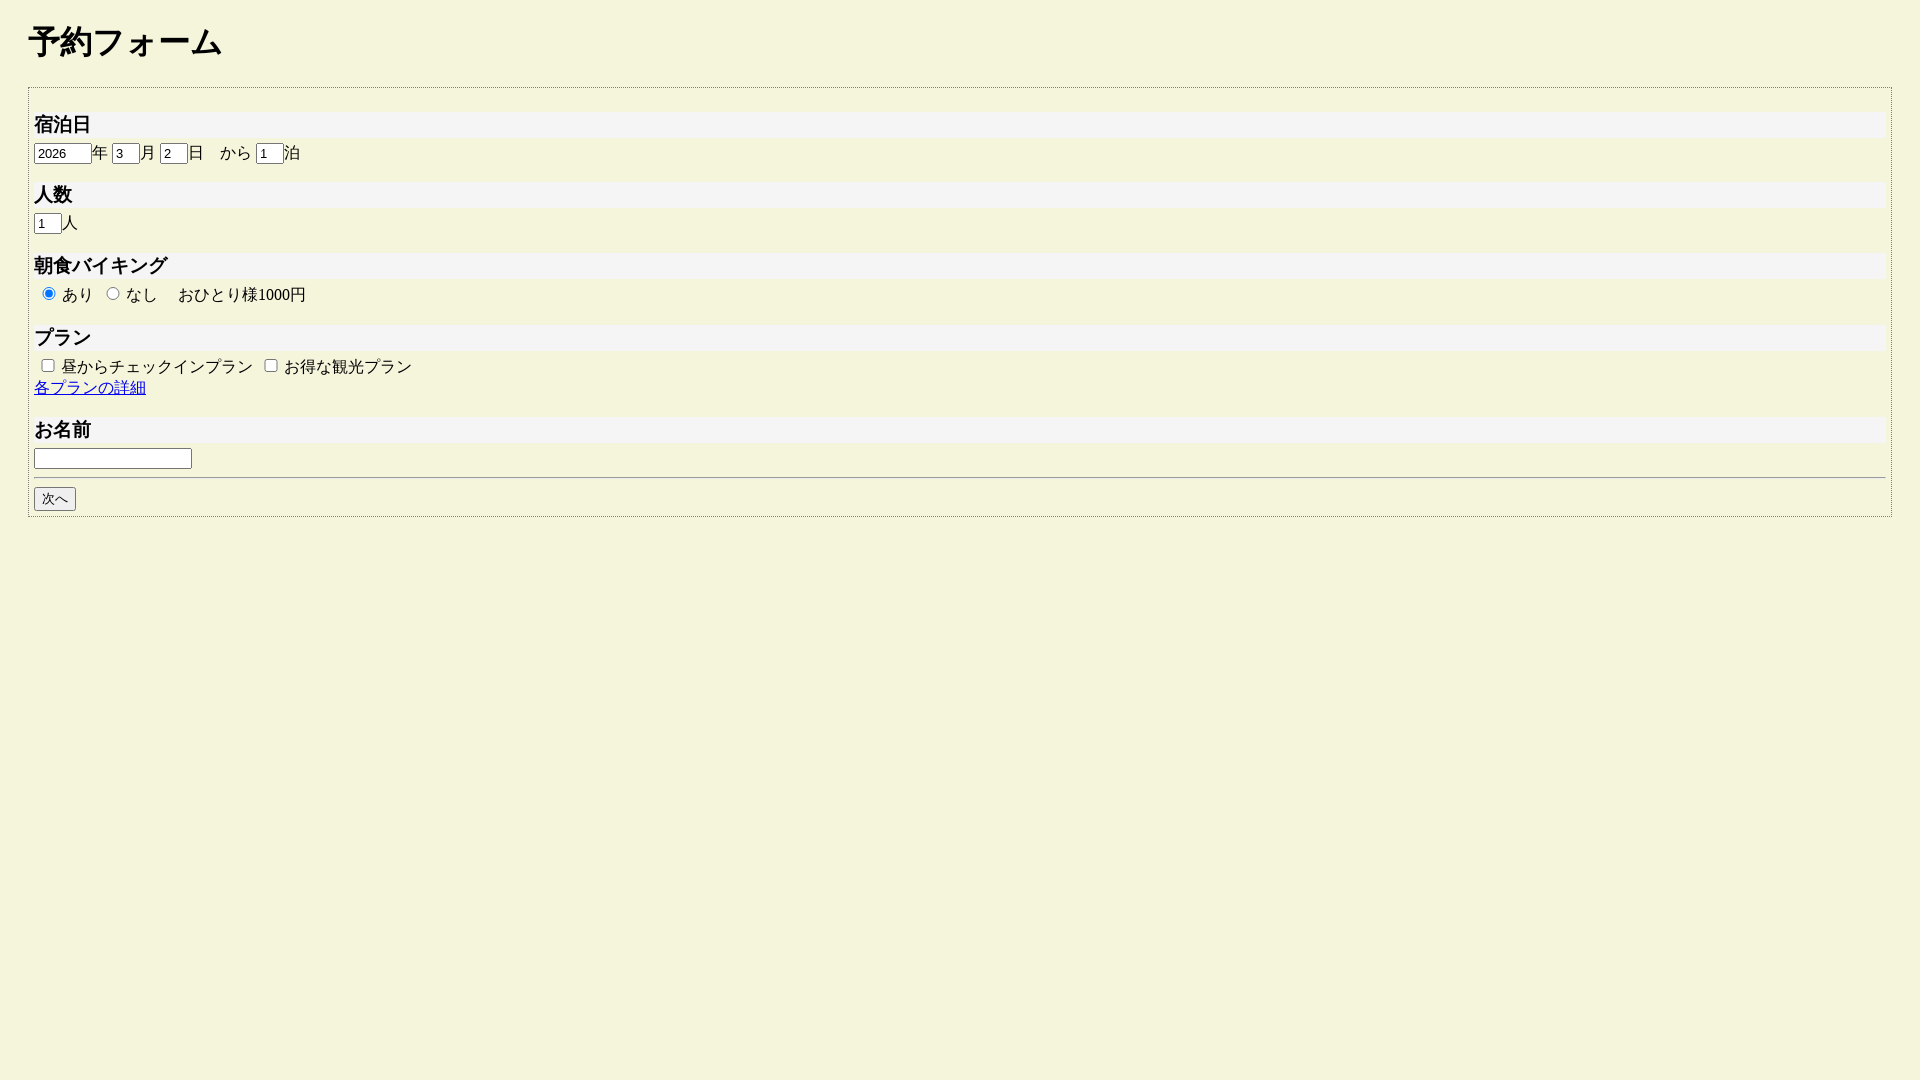

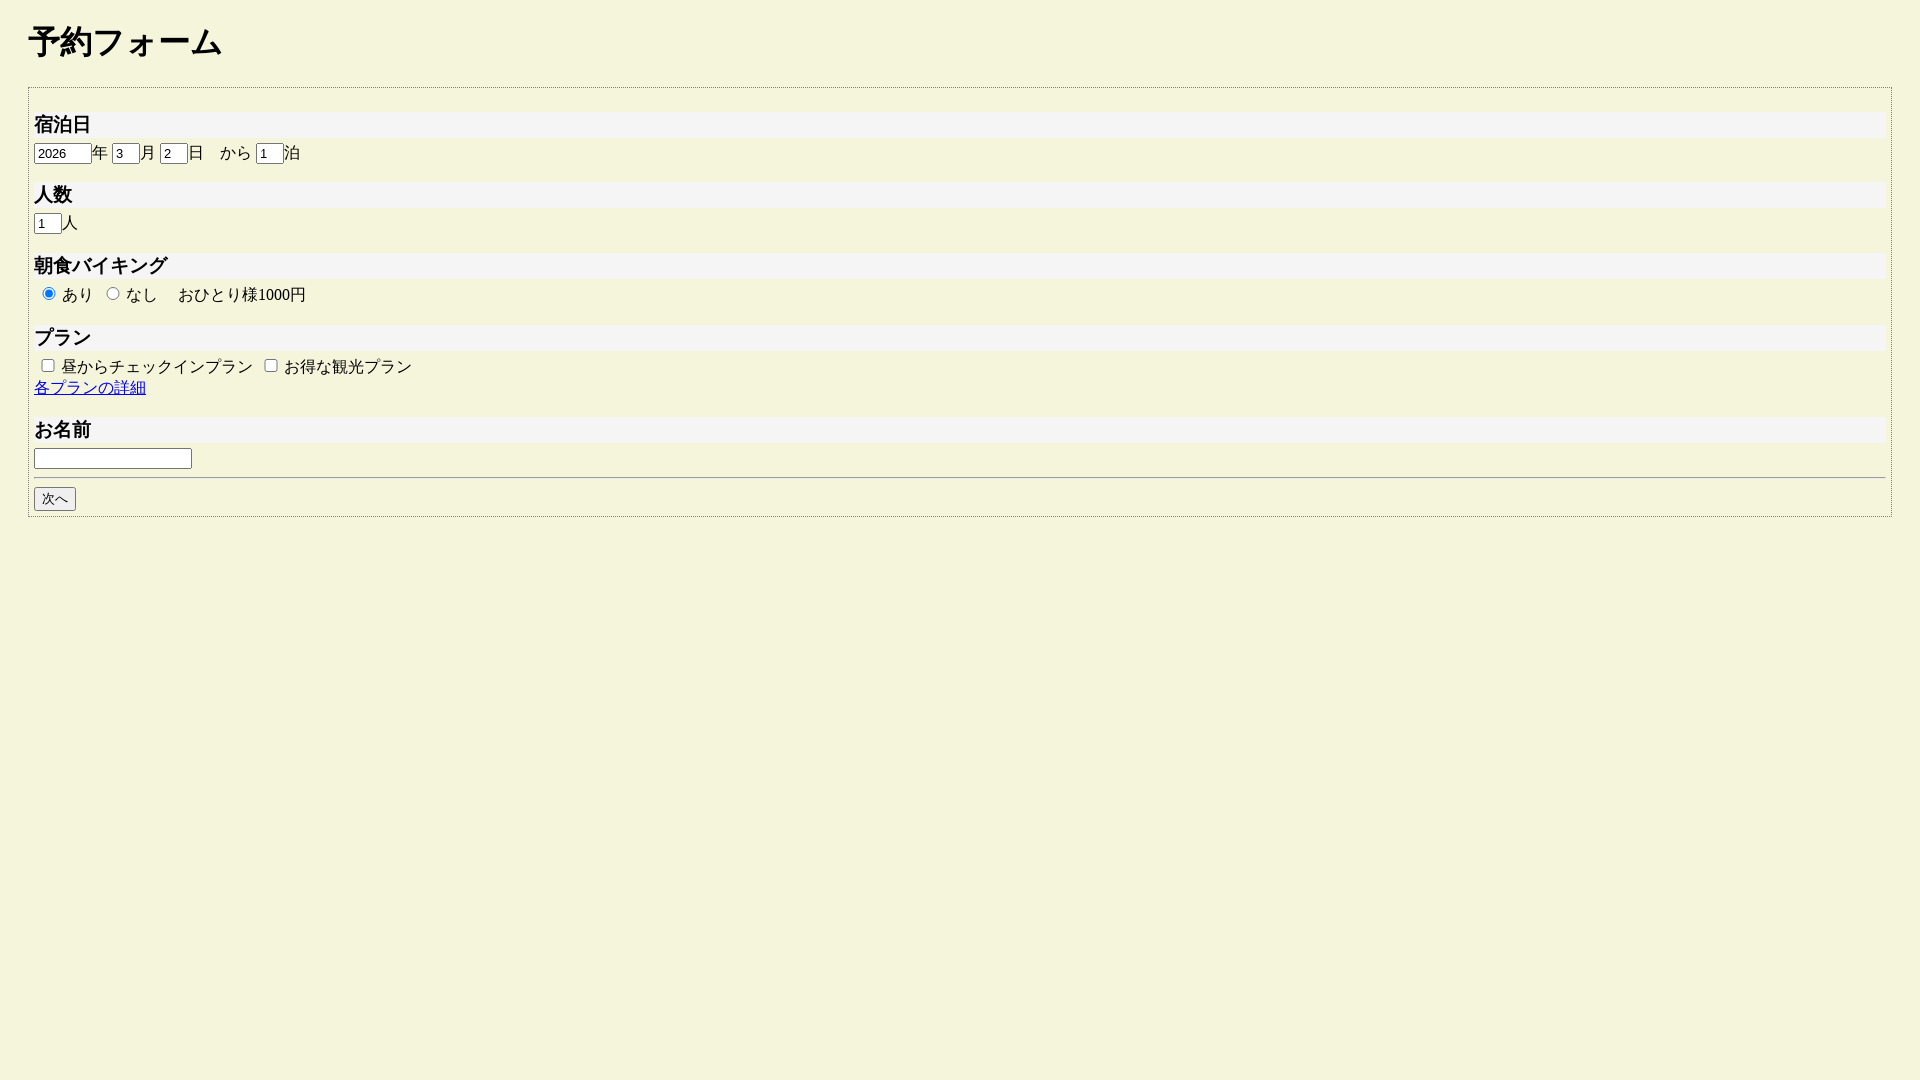